Tests a practice form submission by filling in name, email, password, selecting gender, entering birthday, and submitting the form, then verifying a success message appears.

Starting URL: https://rahulshettyacademy.com/angularpractice/

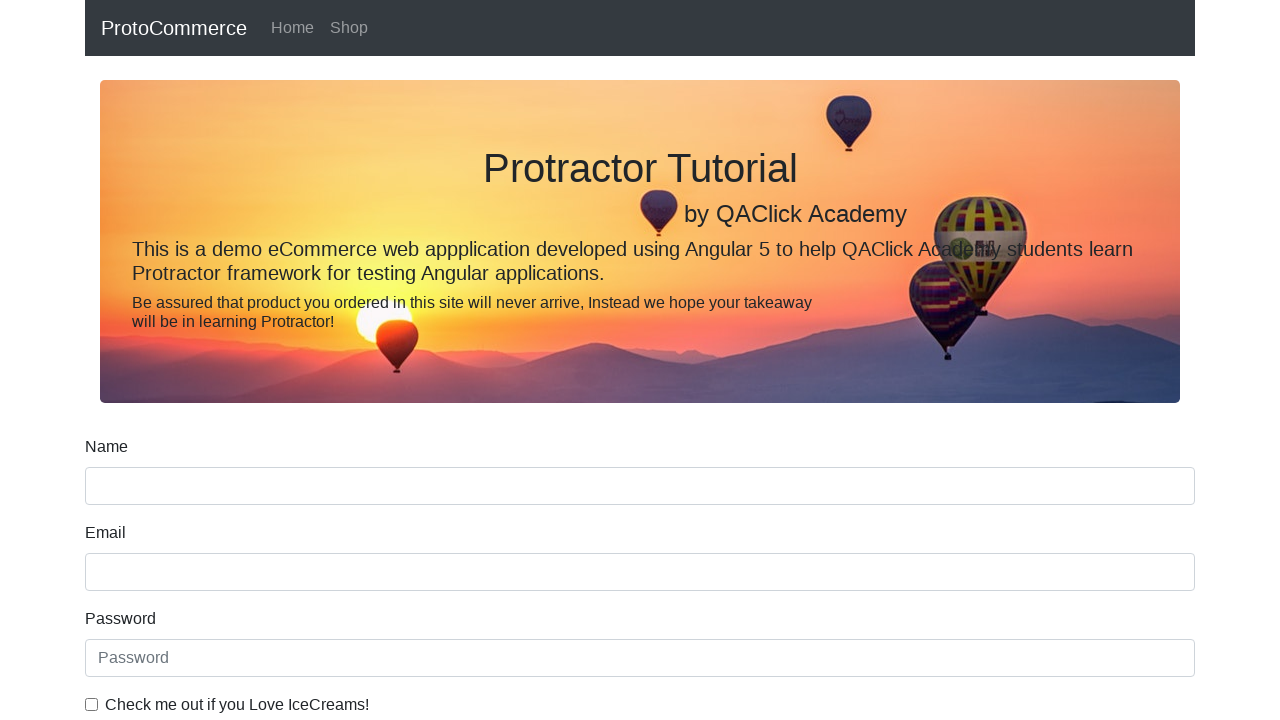

Filled name field with 'harsh' on input[name='name']
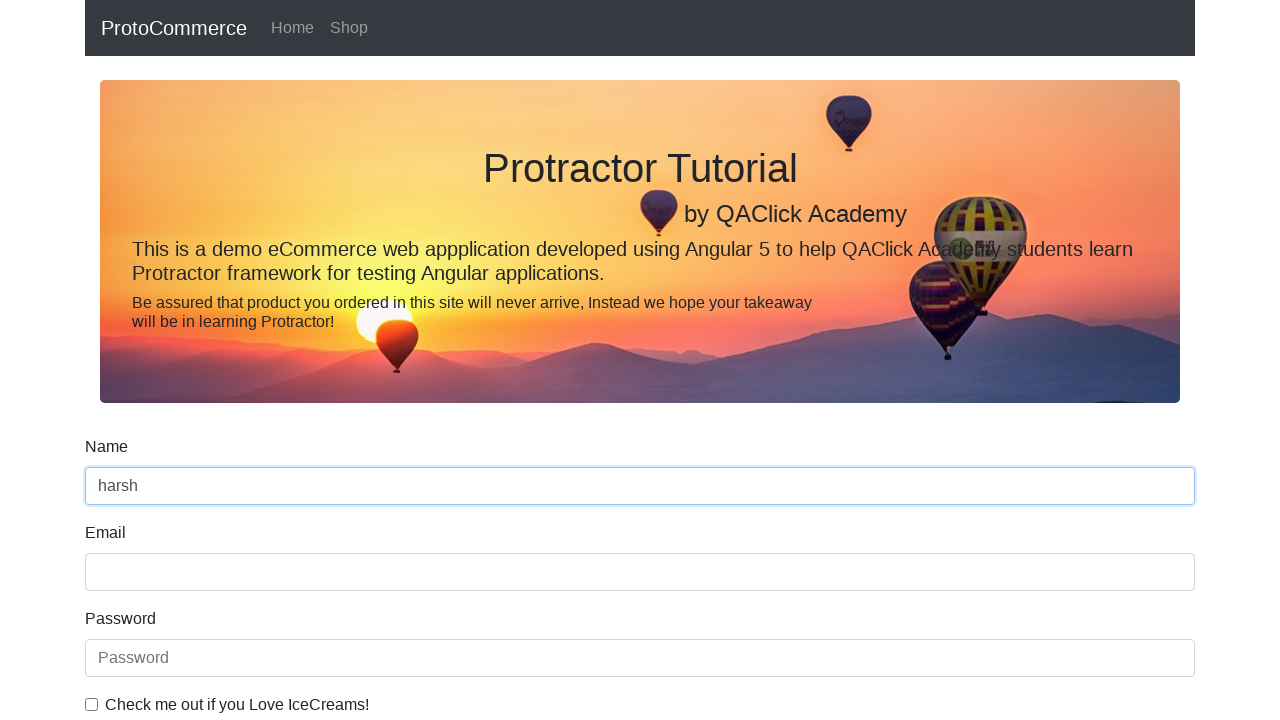

Filled email field with 'abc@gmail.com' on input[name='email']
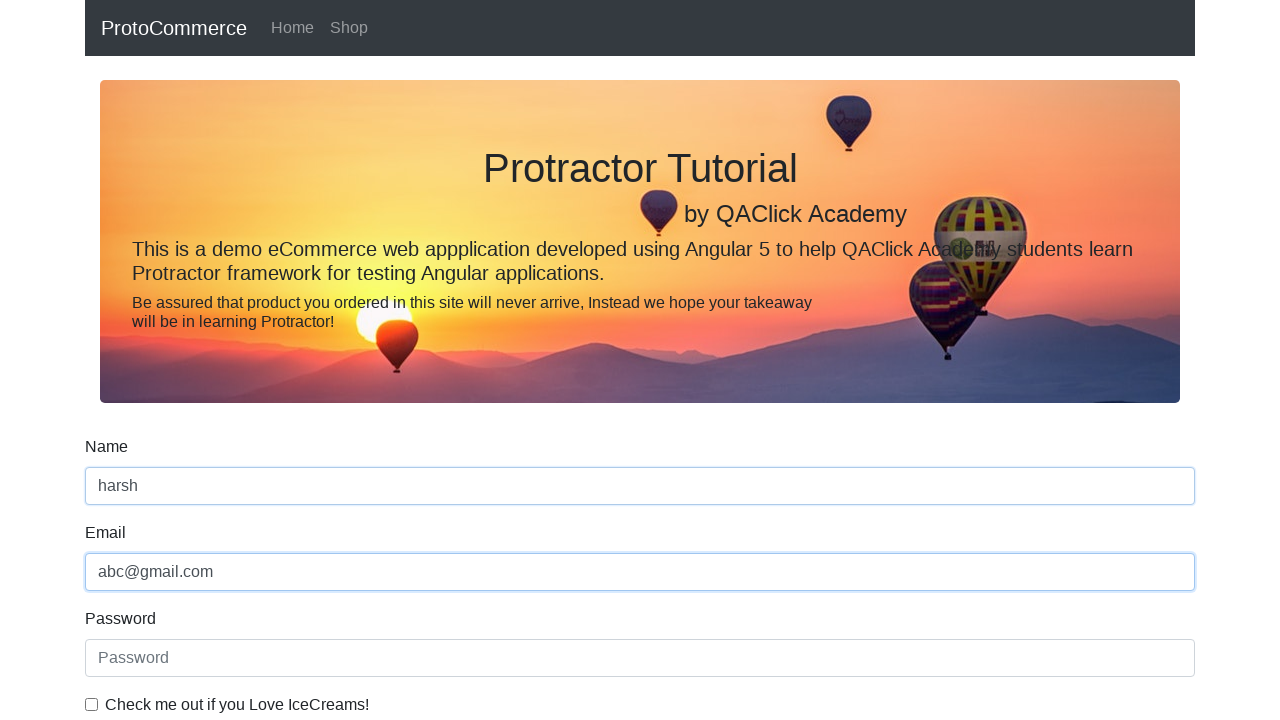

Filled password field with 'Pass@1234' on #exampleInputPassword1
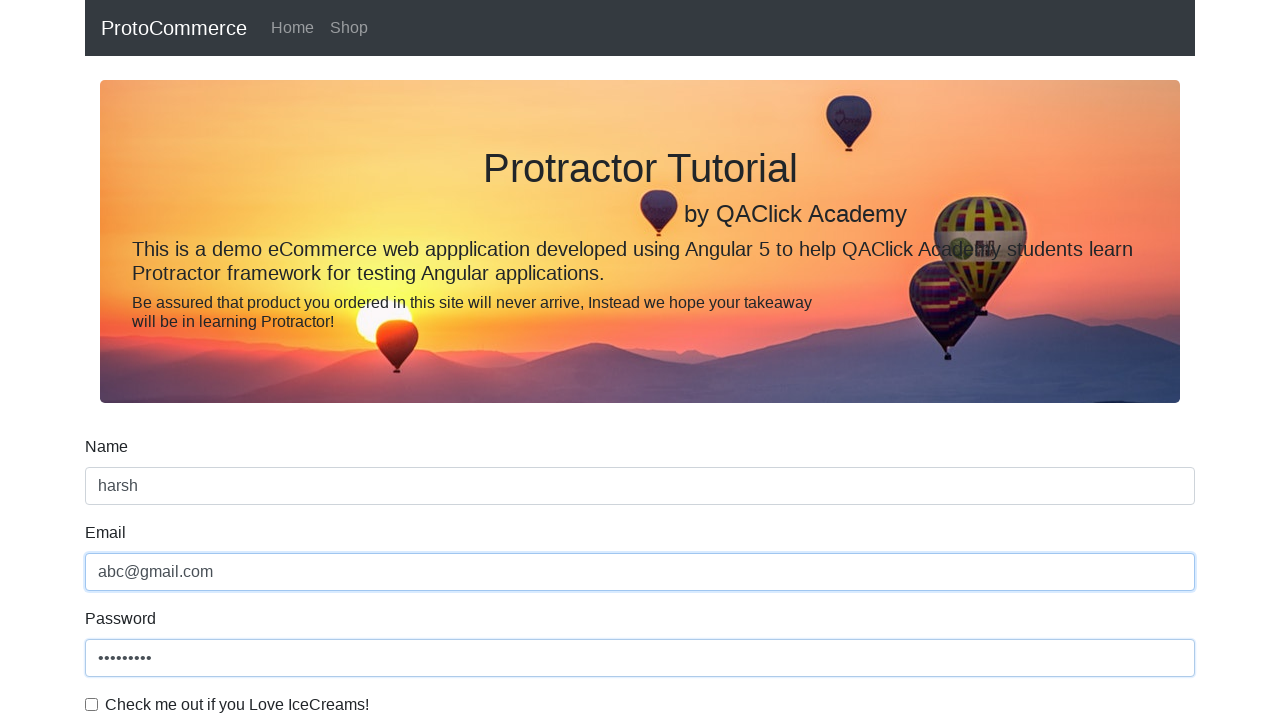

Clicked the checkbox at (92, 704) on #exampleCheck1
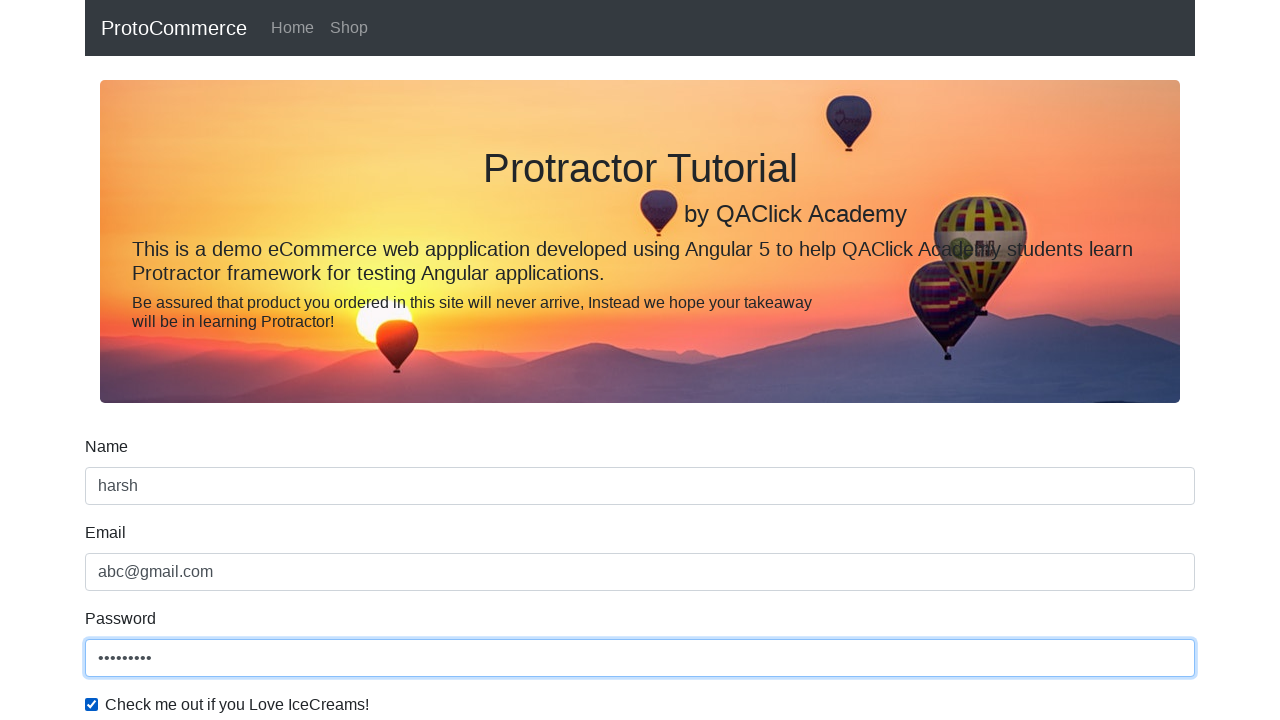

Selected first option from dropdown on #exampleFormControlSelect1
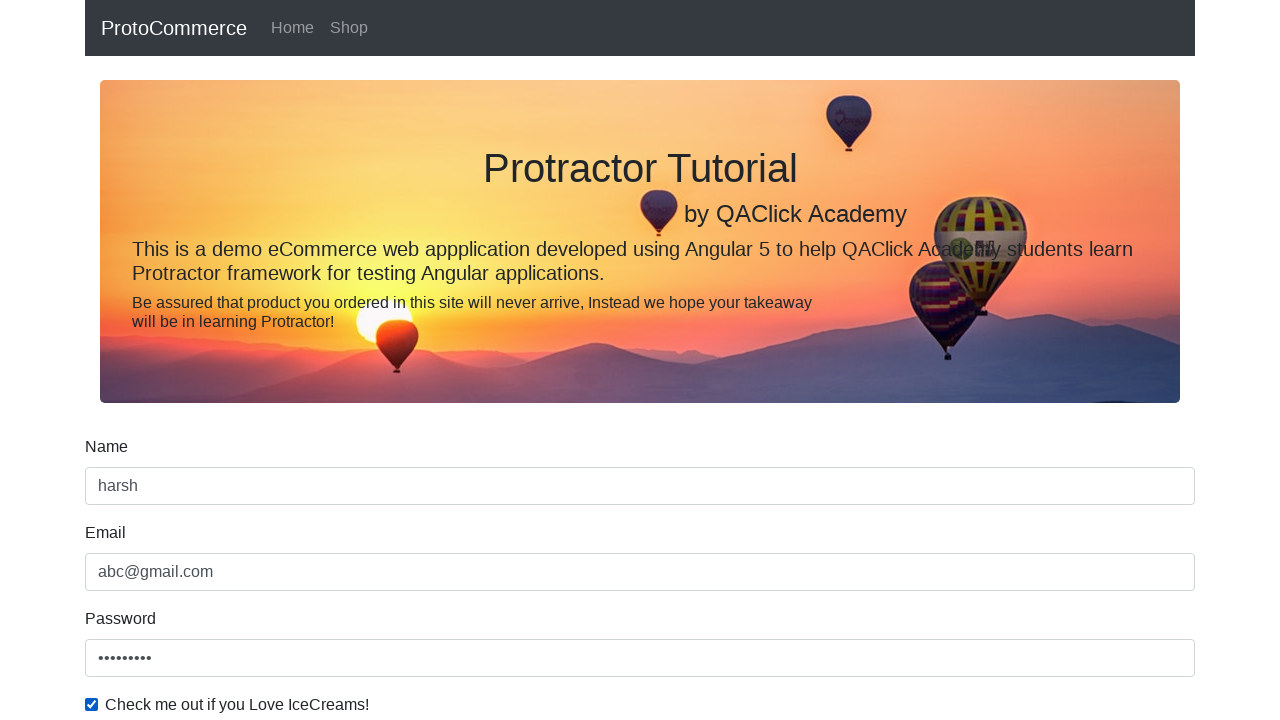

Clicked radio button to select gender at (326, 360) on #inlineRadio2
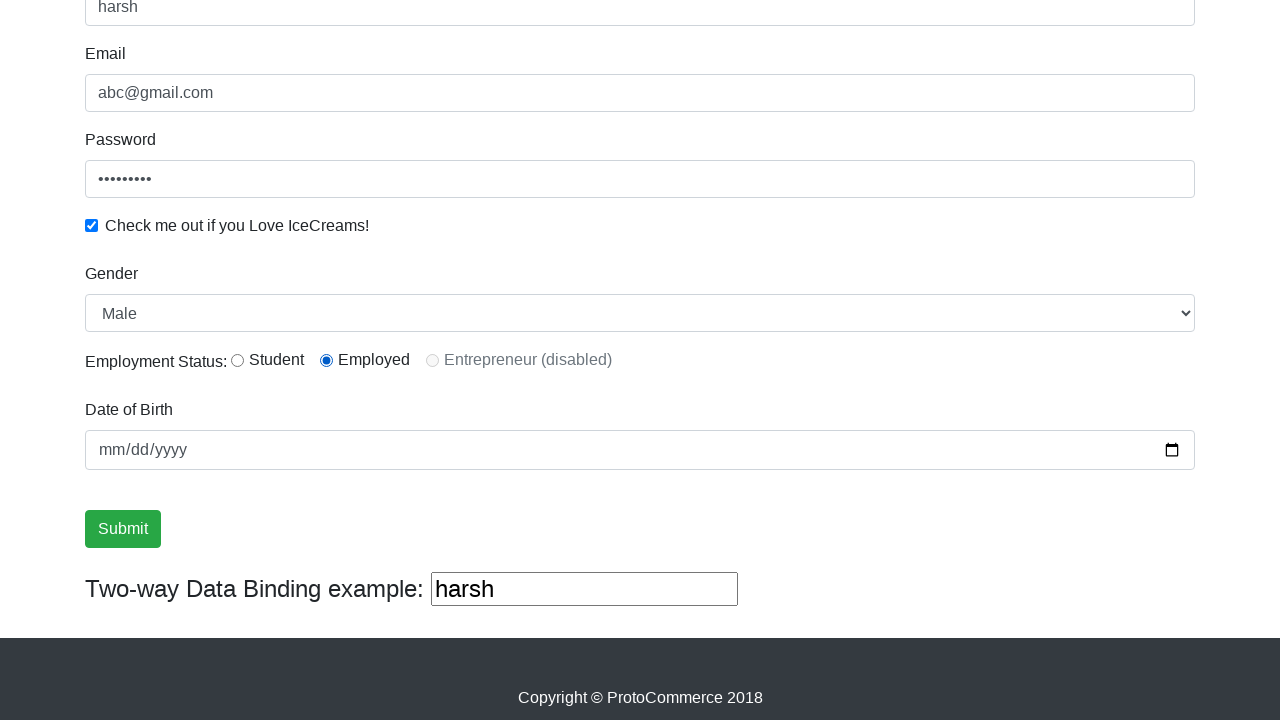

Filled birthday field with '2002-06-24' on input[name='bday']
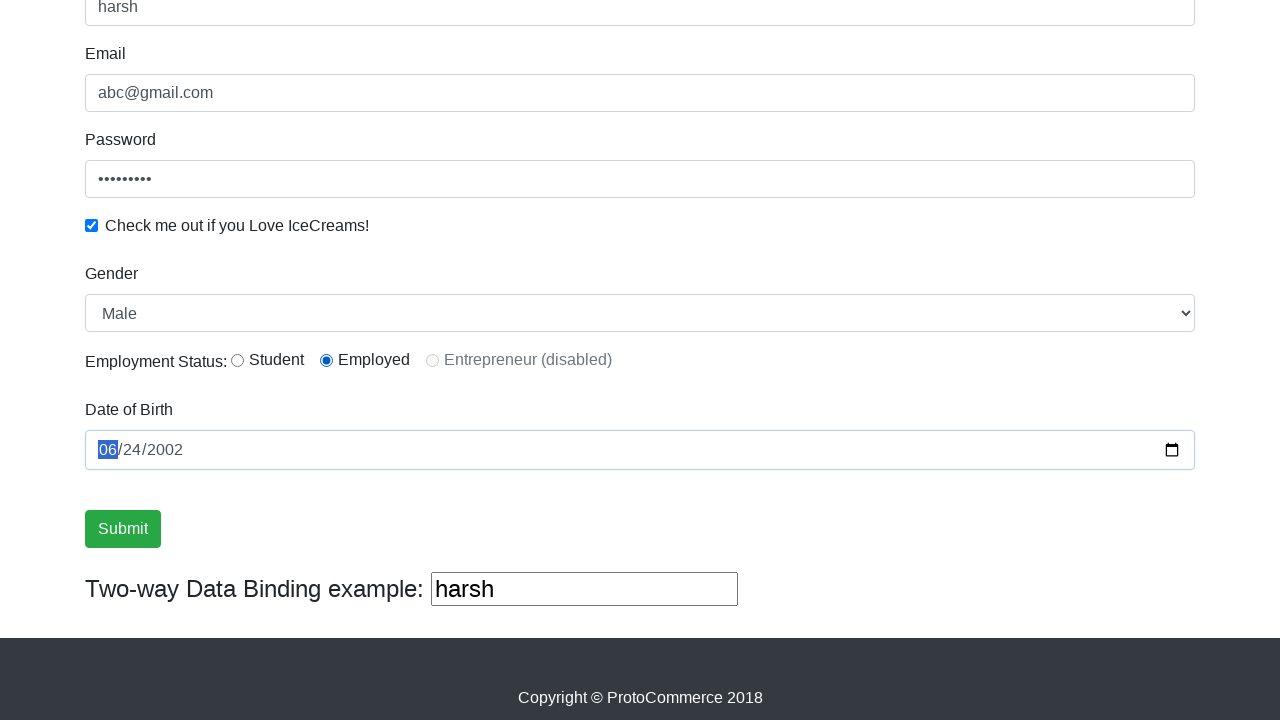

Clicked submit button to submit the form at (123, 529) on input[type='submit']
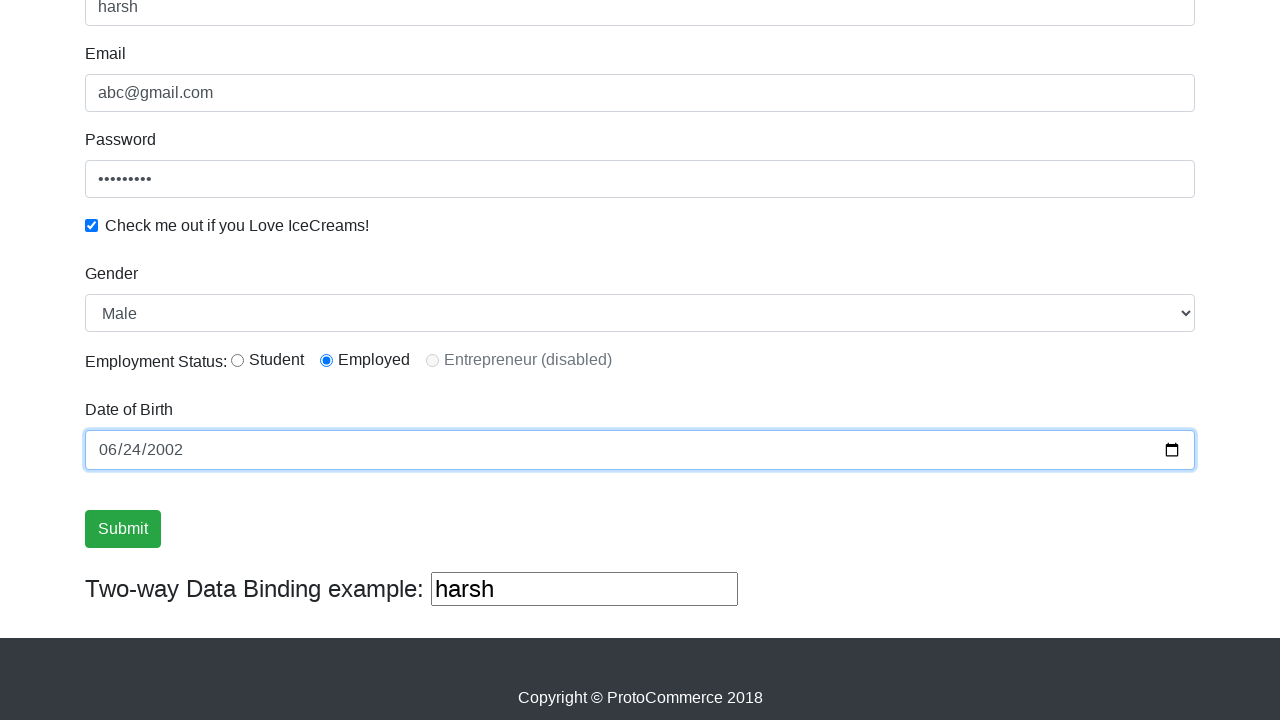

Success message appeared after form submission
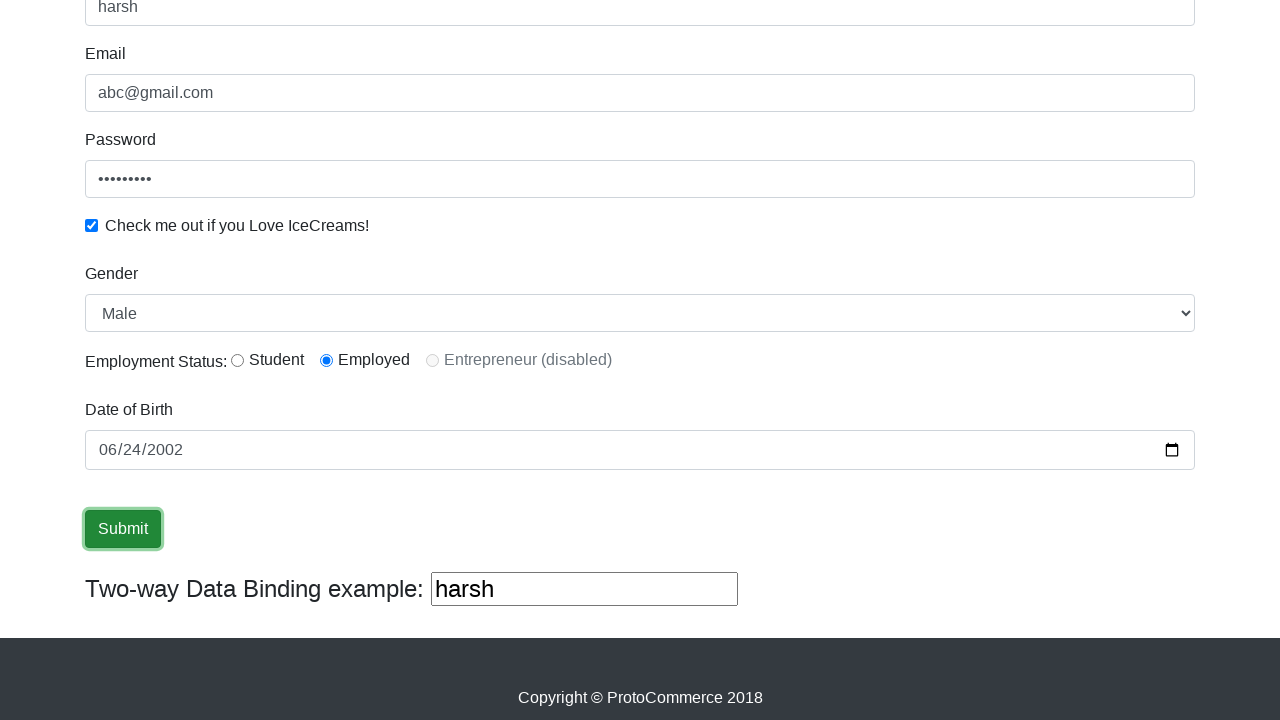

Retrieved success message: '
                    ×
                    Success! The Form has been submitted successfully!.
                  '
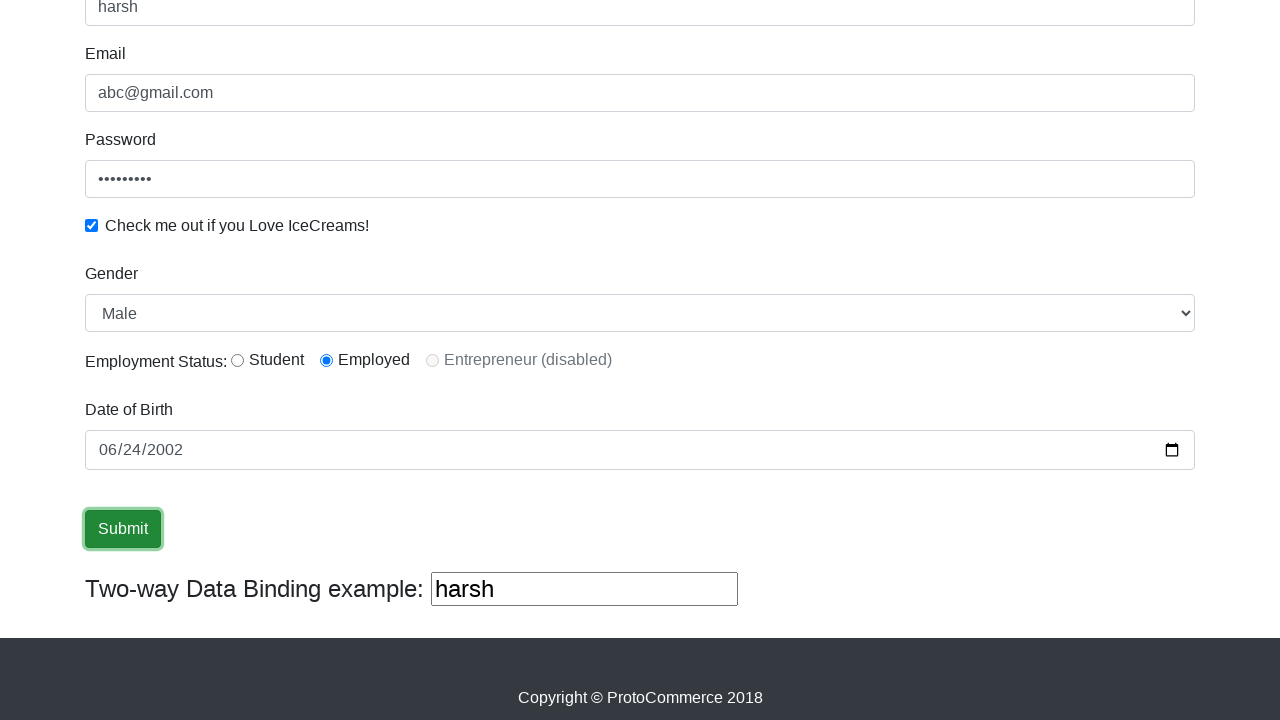

Verified that success message contains 'Success'
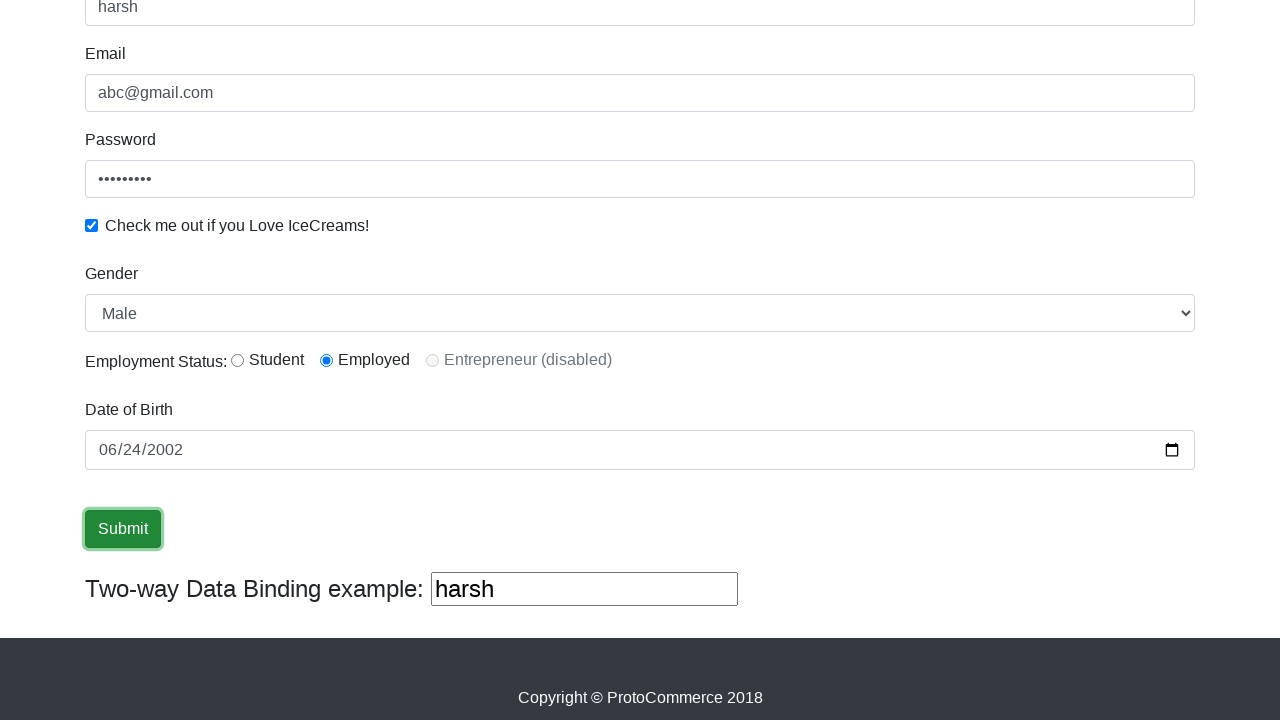

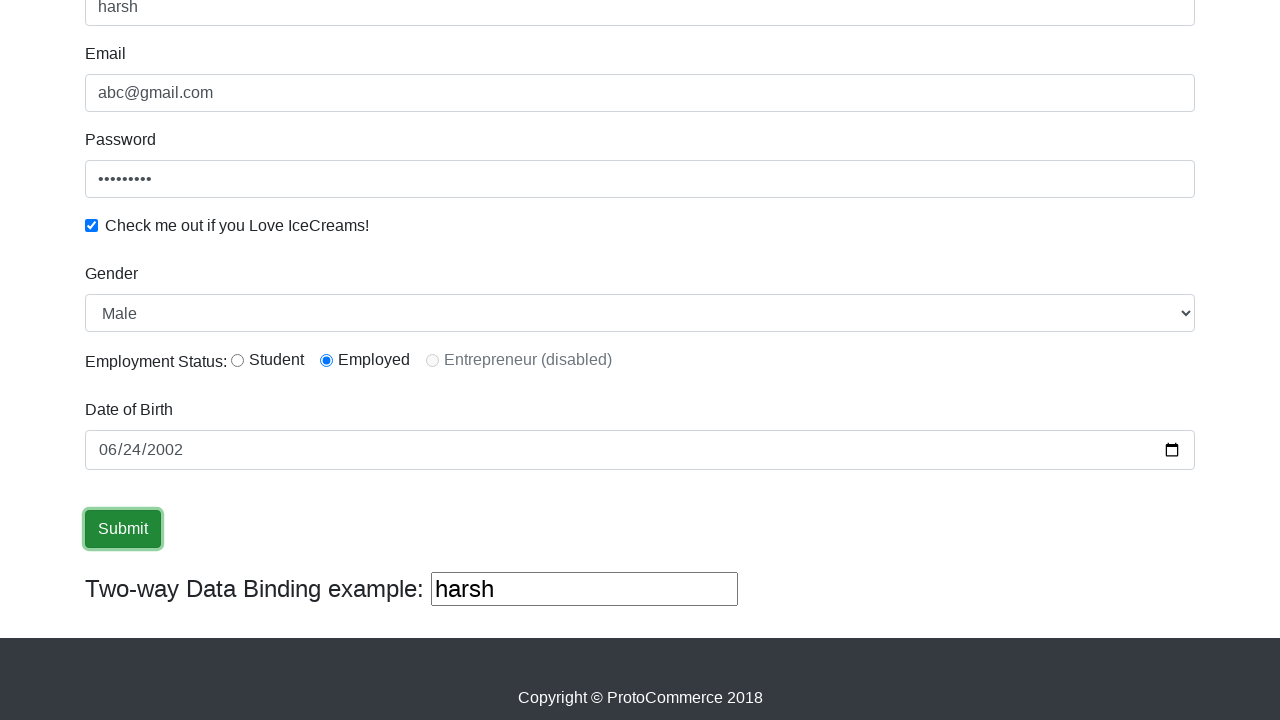